Tests handling of JavaScript prompt dialogs by clicking a button that triggers a prompt, entering text, and accepting it

Starting URL: https://the-internet.herokuapp.com/javascript_alerts

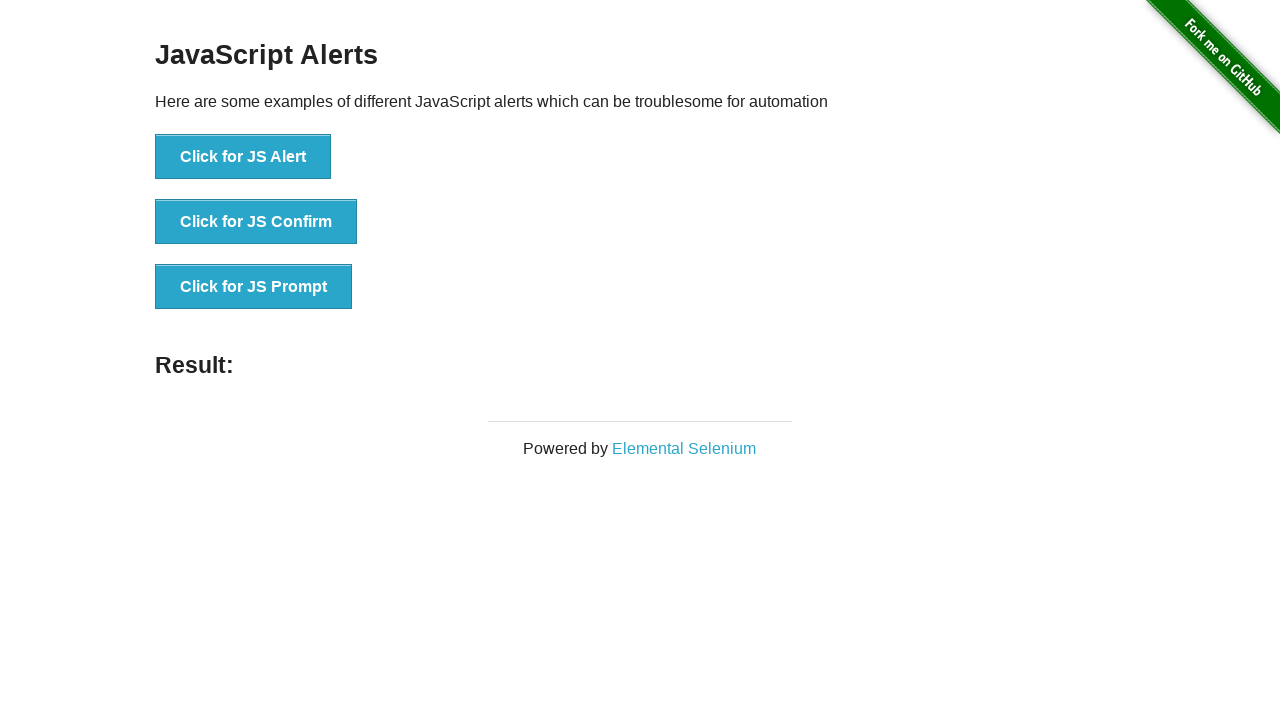

Set up dialog handler to accept prompt with text 'John Smith'
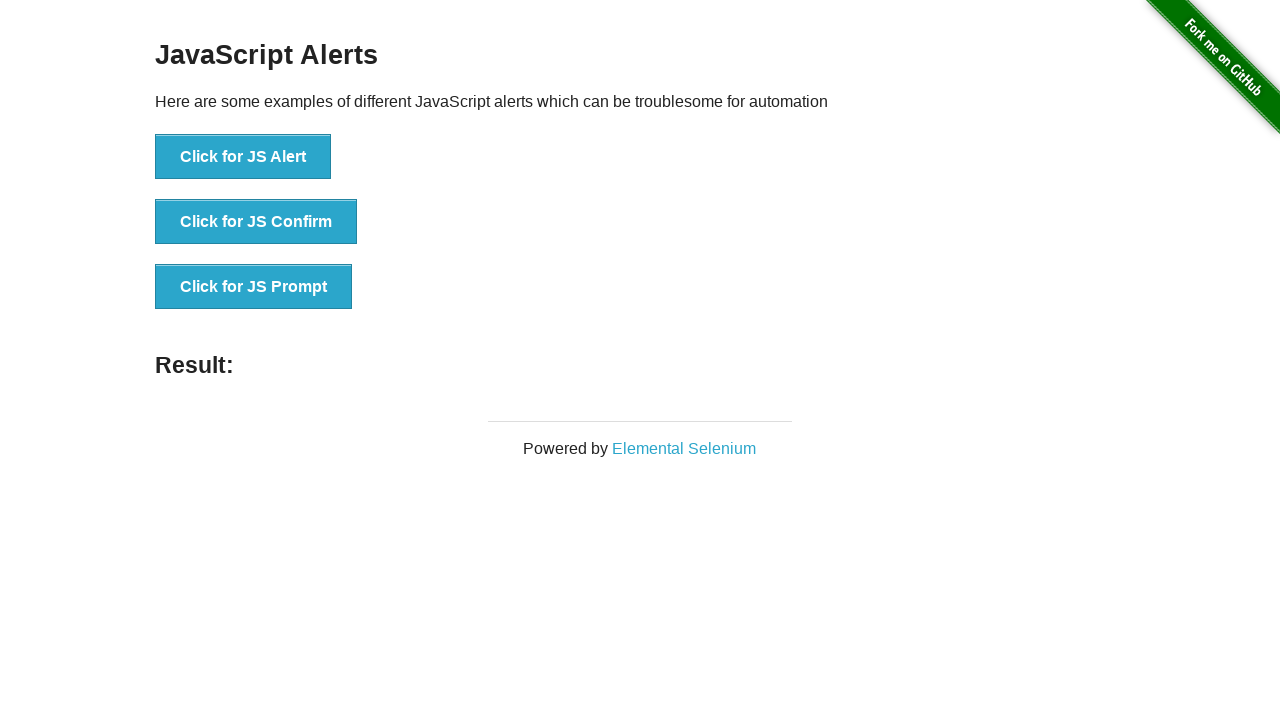

Clicked button to trigger JavaScript prompt dialog at (254, 287) on xpath=//button[text()='Click for JS Prompt']
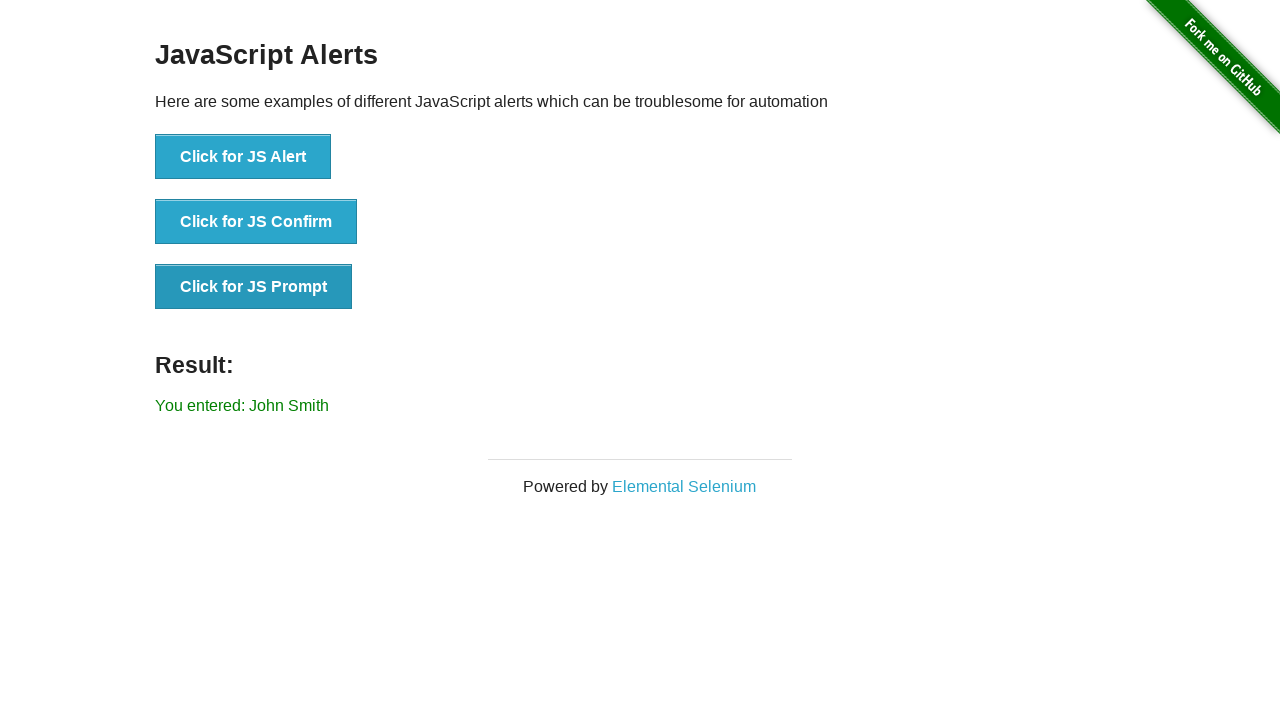

Result element loaded after prompt was accepted
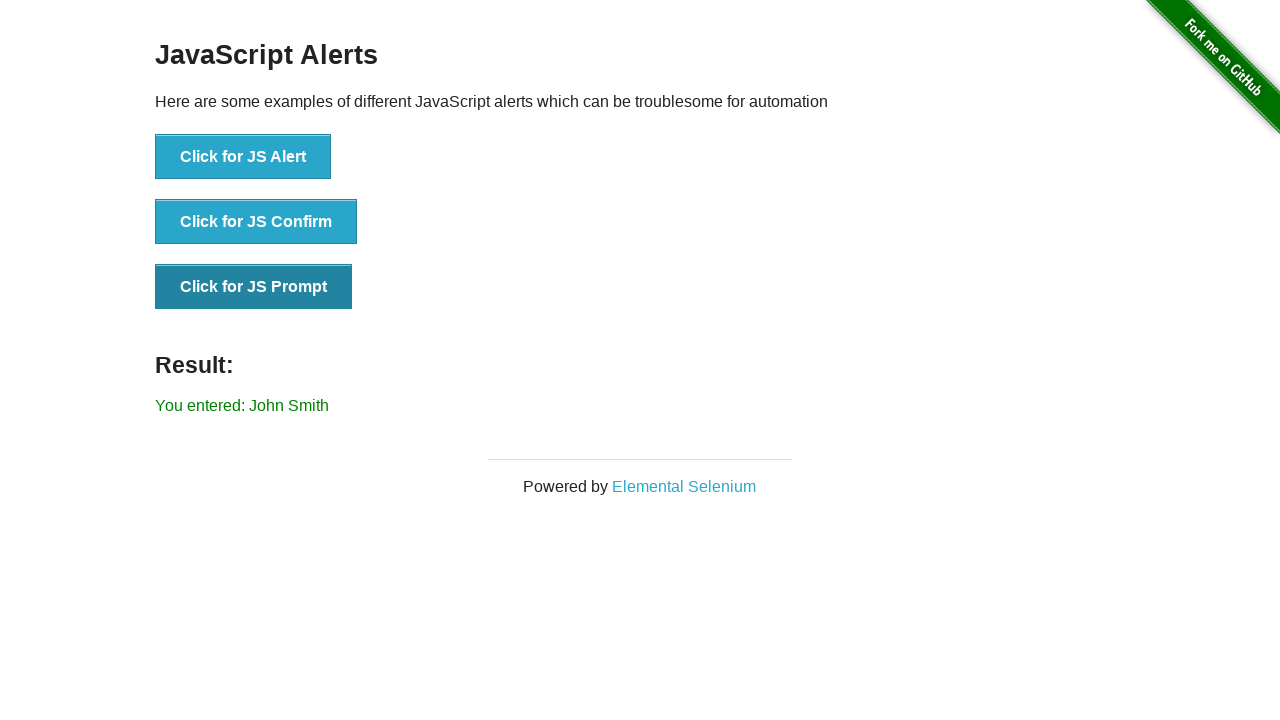

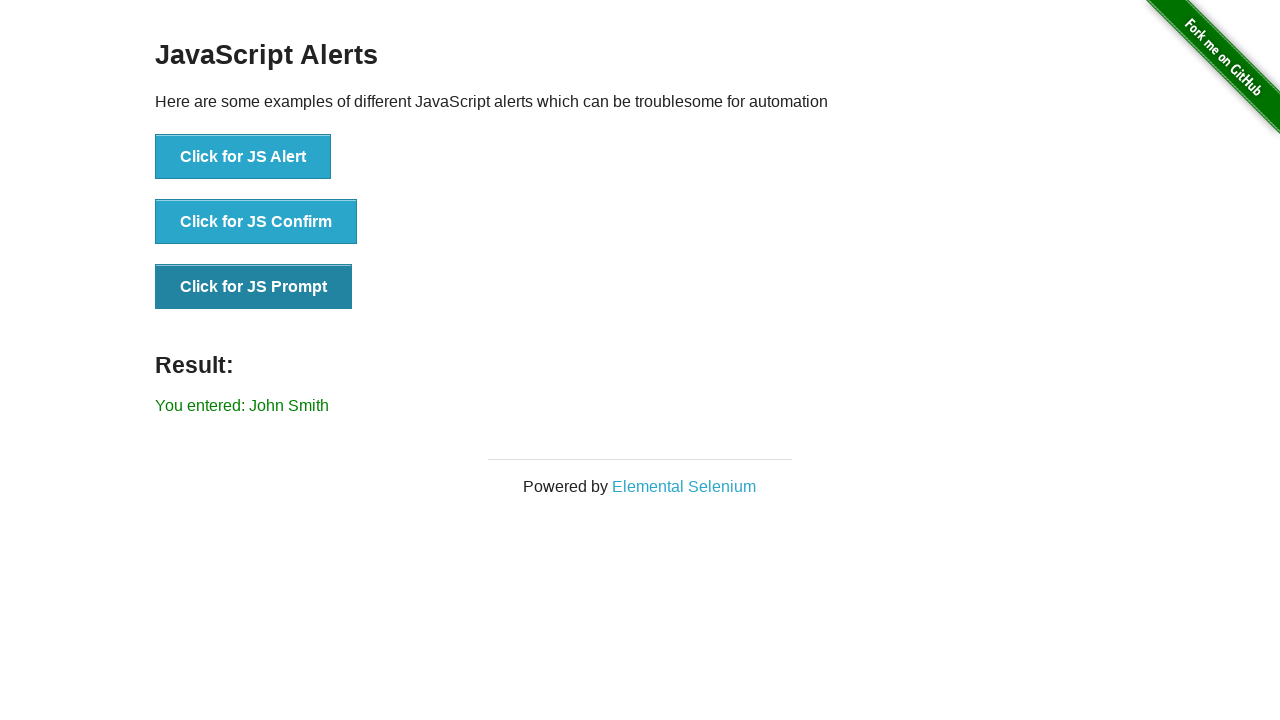